Tests sorting the Email column in ascending order on table1 by clicking the column header and verifying the email values are alphabetically sorted

Starting URL: http://the-internet.herokuapp.com/tables

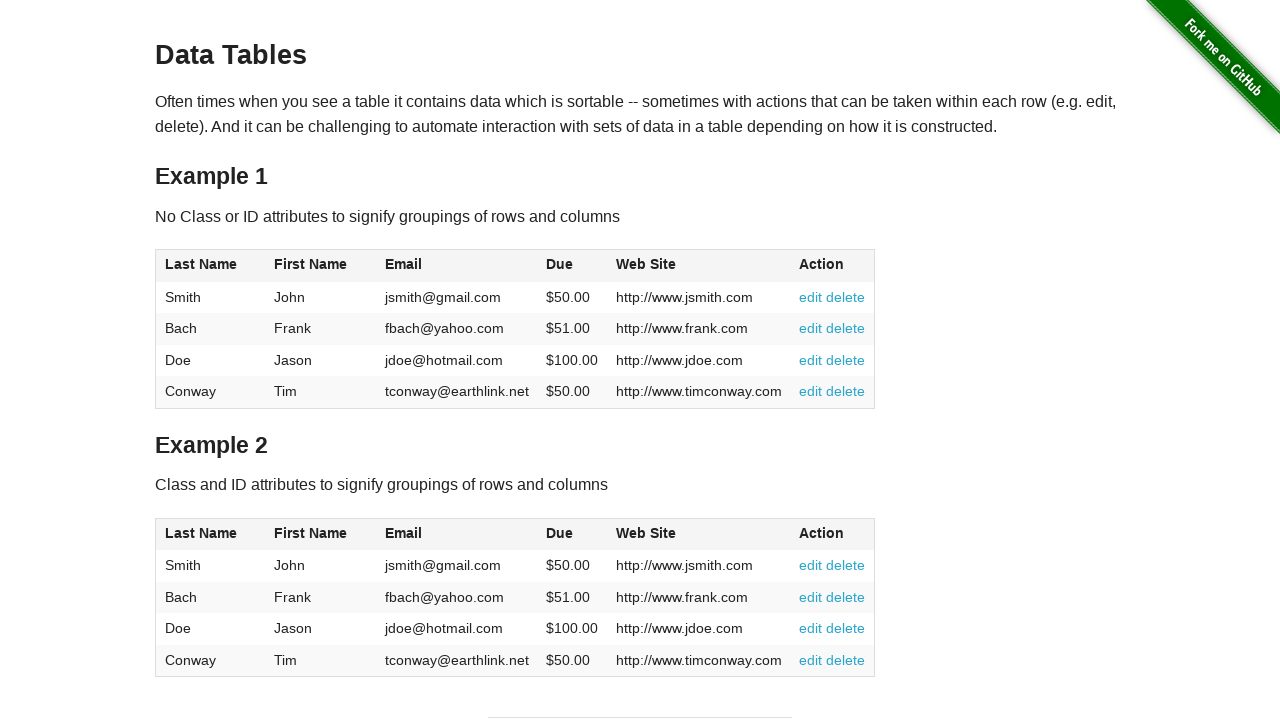

Clicked Email column header to sort in ascending order at (457, 266) on #table1 thead tr th:nth-of-type(3)
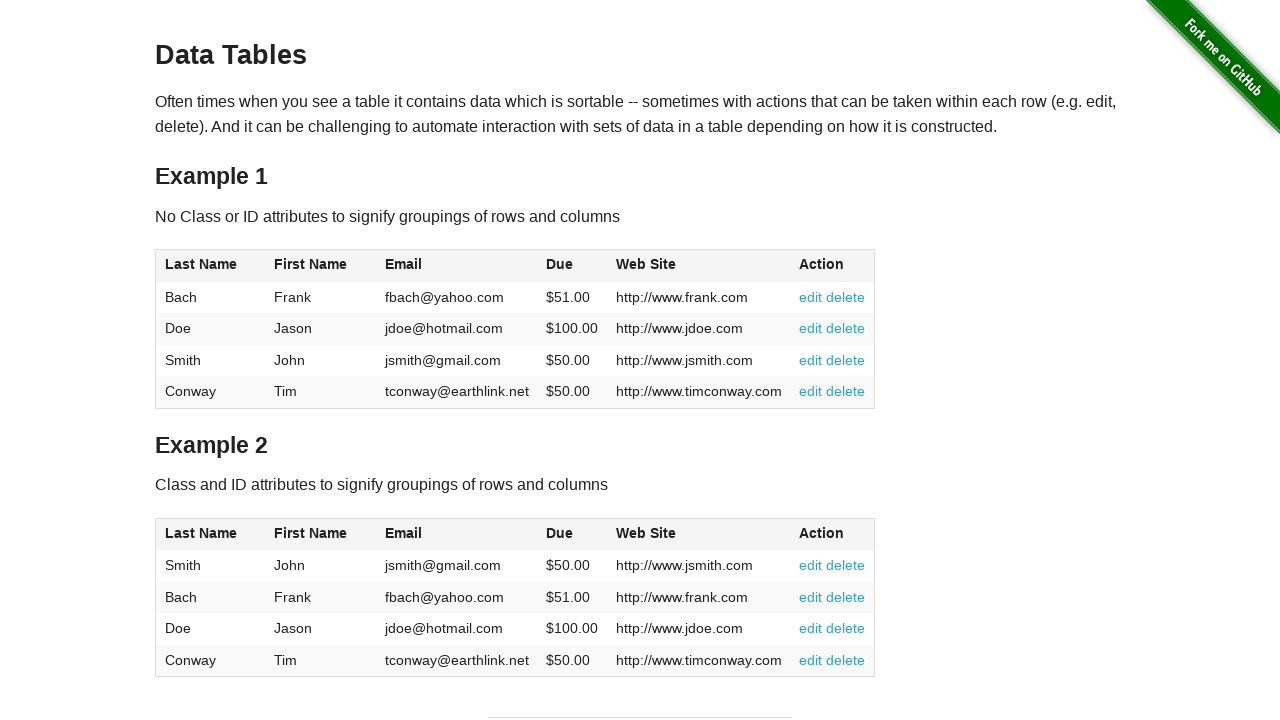

Email column data loaded after sorting
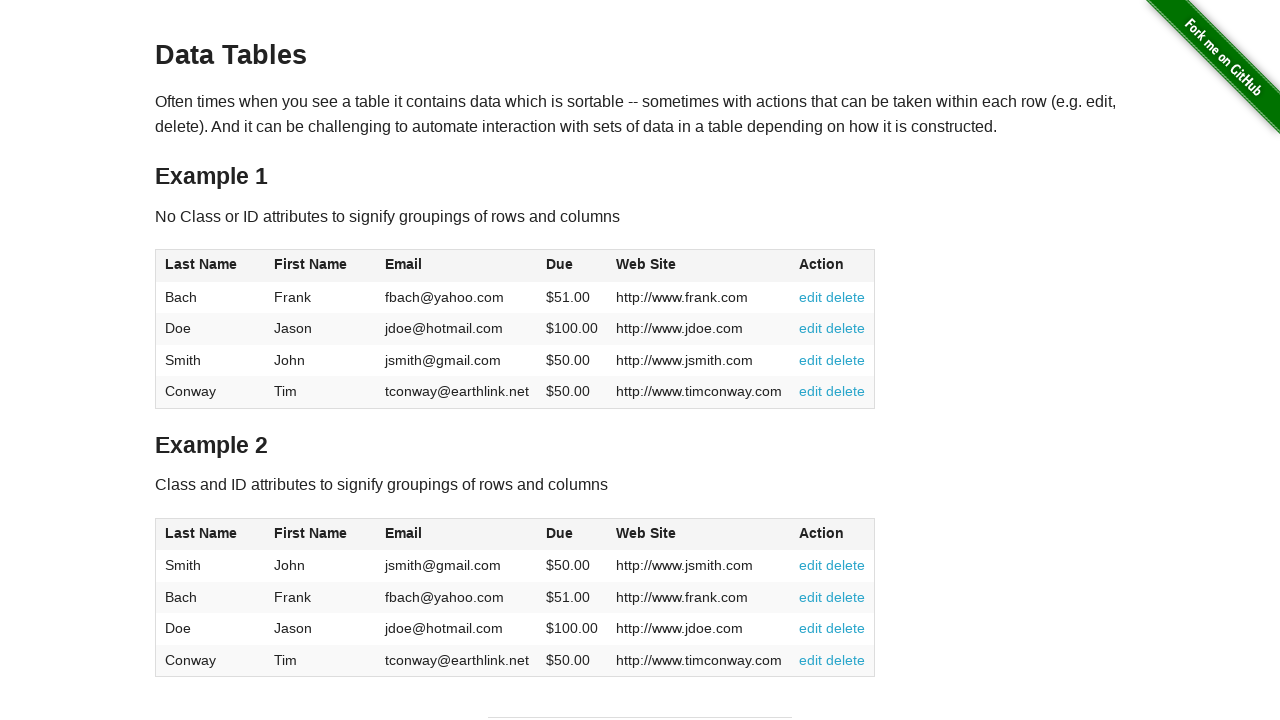

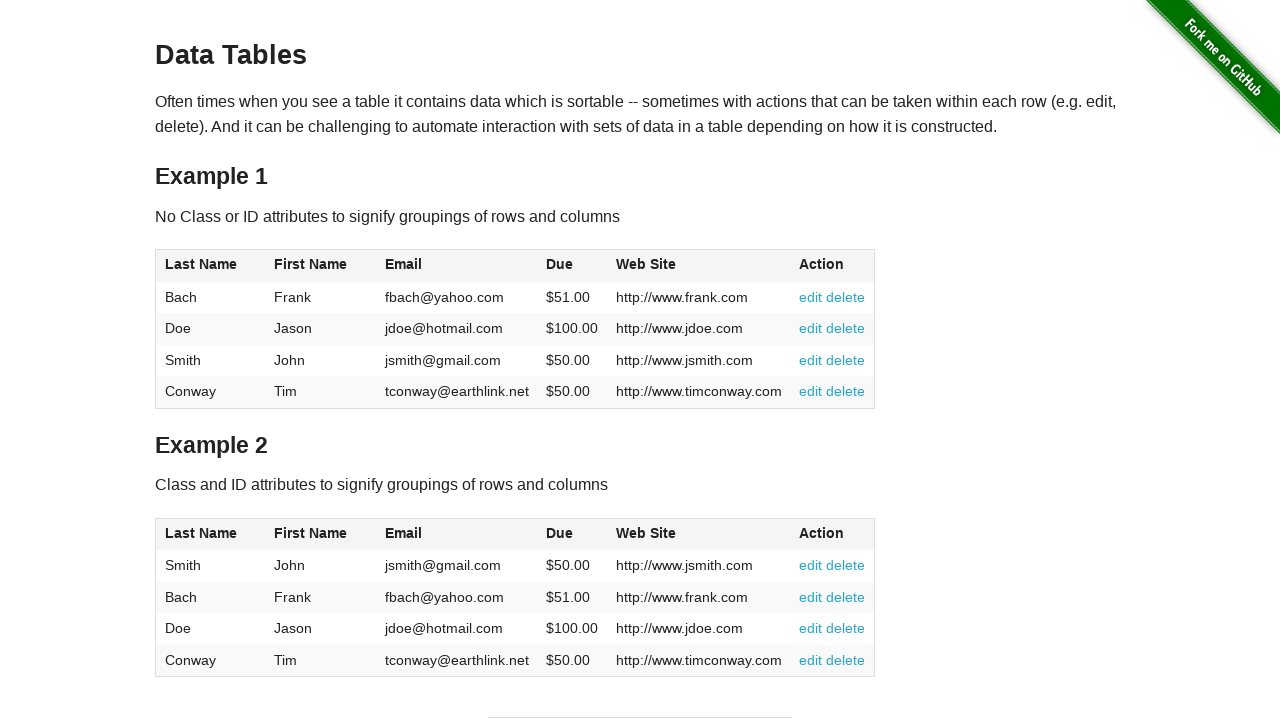